Tests navigation menu interaction by hovering over the "SwitchTo" dropdown menu and clicking on the "Frames" link to navigate to the Frames page.

Starting URL: https://demo.automationtesting.in/Datepicker.html

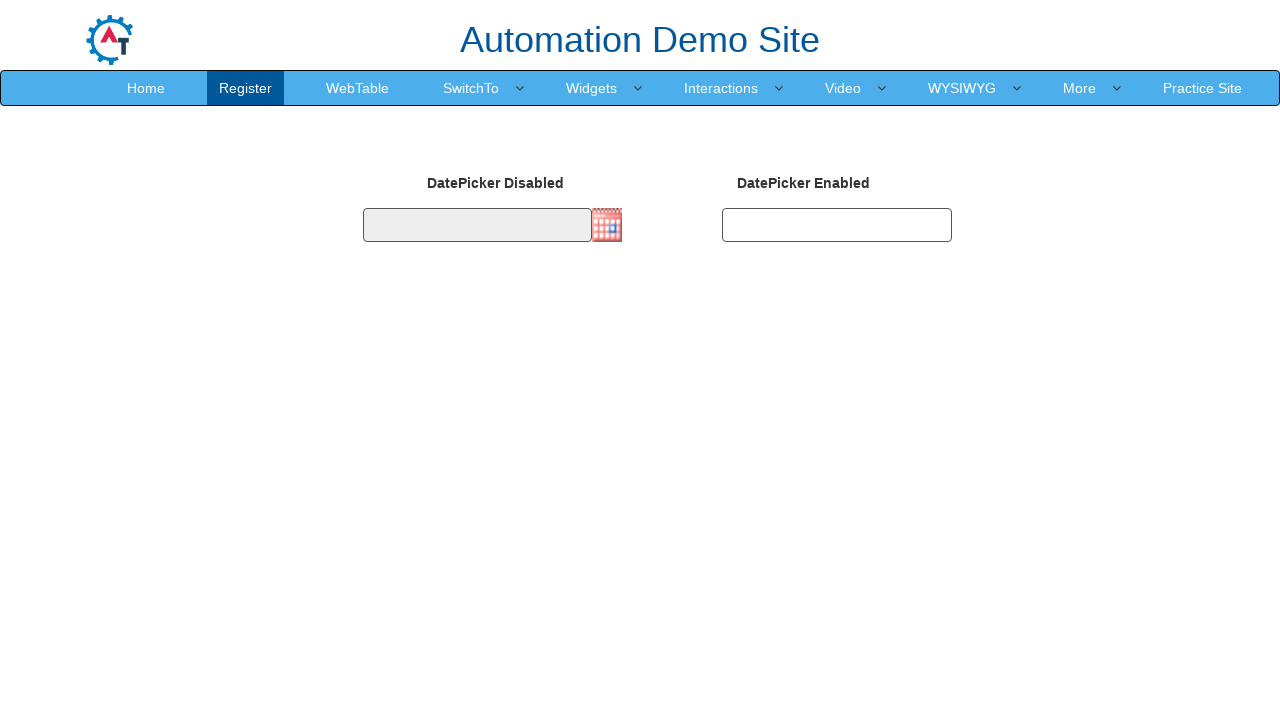

Hovered over 'SwitchTo' dropdown menu to reveal options at (471, 88) on xpath=//a[normalize-space()='SwitchTo']
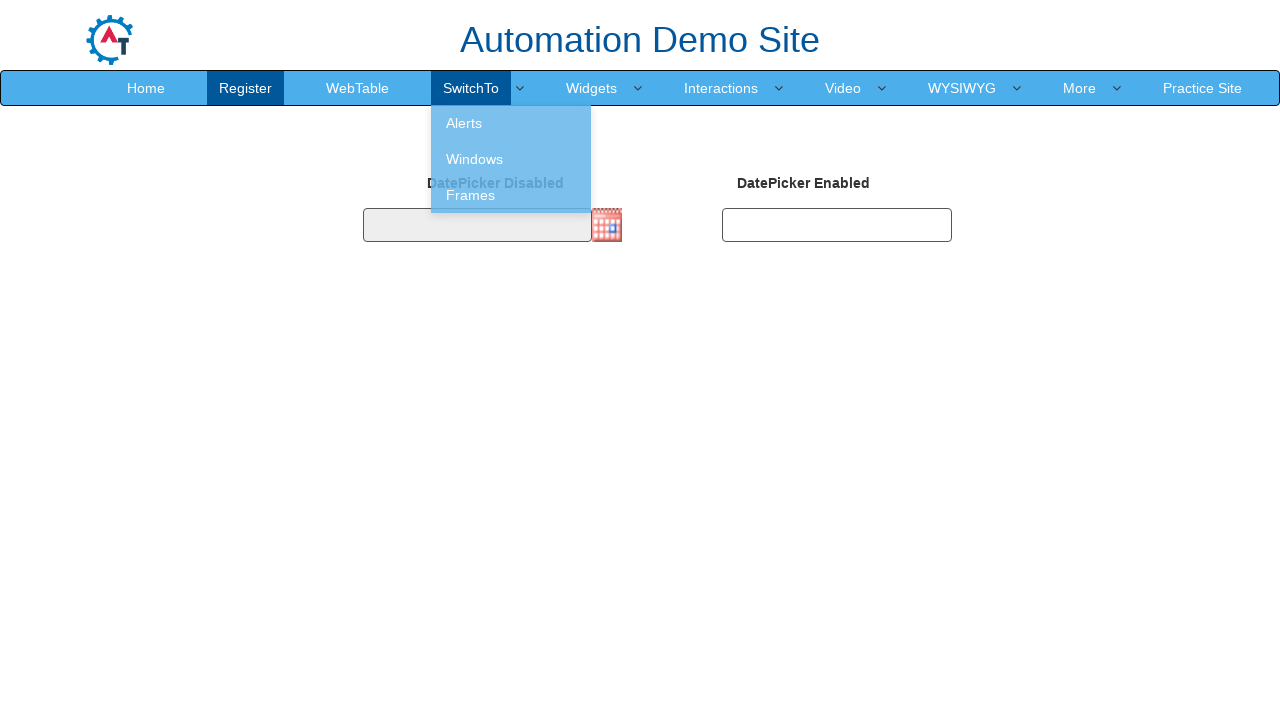

Clicked on 'Frames' link in dropdown menu at (511, 195) on a[href='Frames.html']
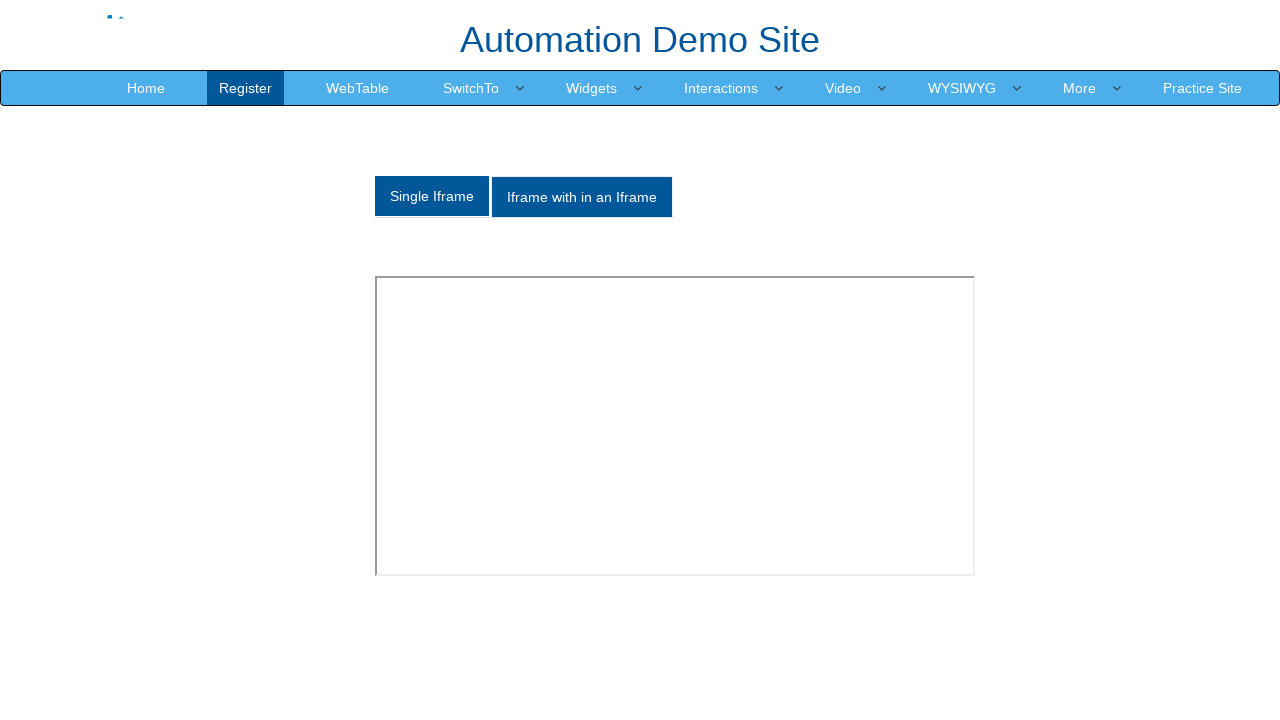

Navigation to Frames page completed
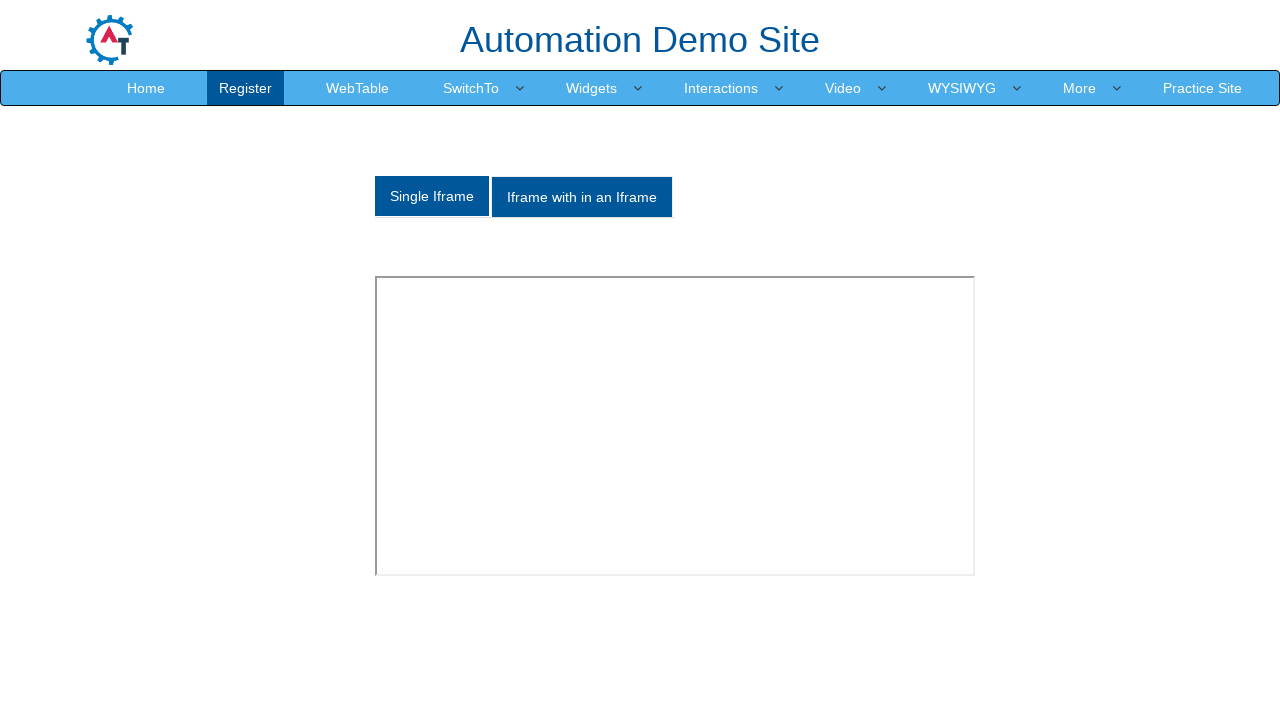

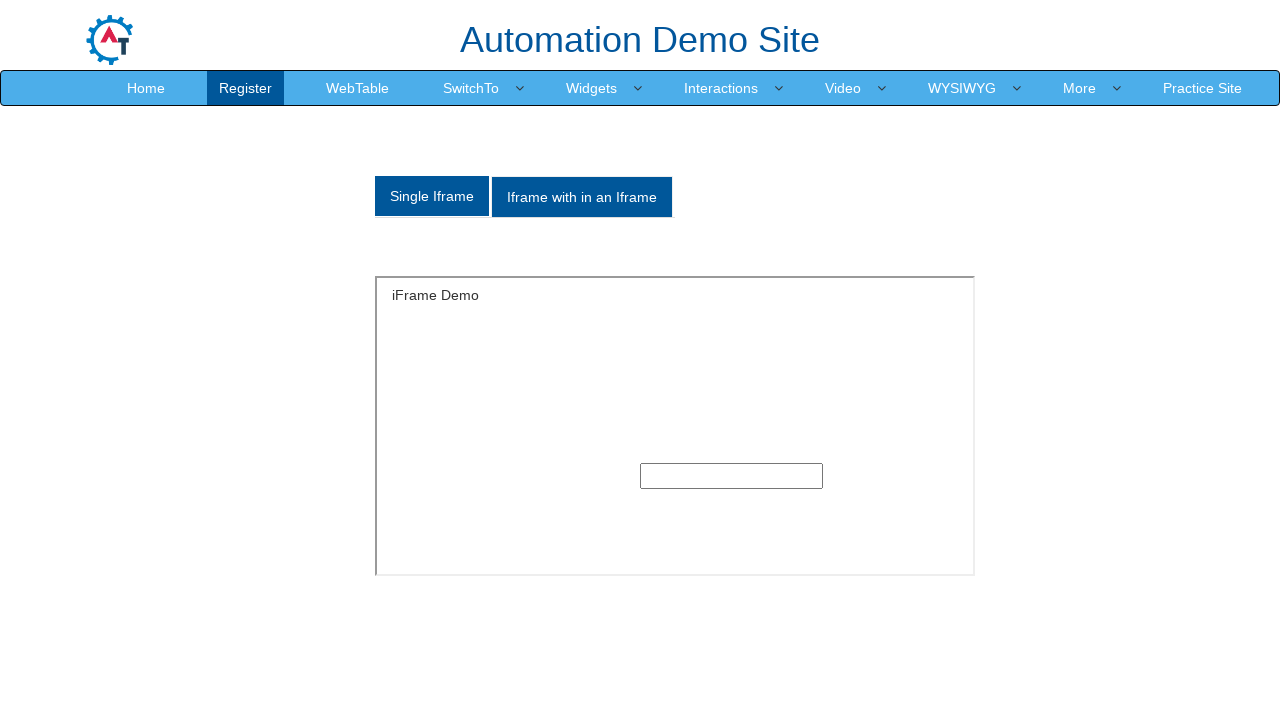